Tests visibility of an element after clicking the start button and waits for "Hello World!" text to appear

Starting URL: https://automationfc.github.io/dynamic-loading/

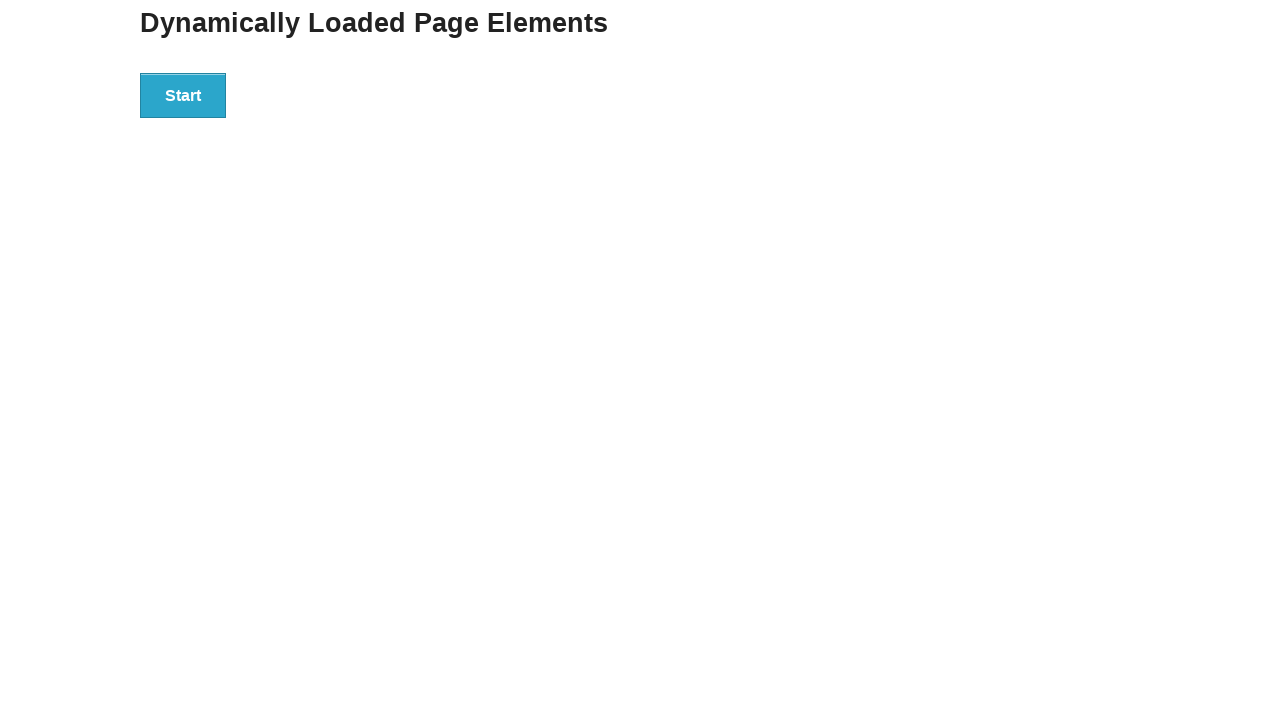

Clicked the Start button at (183, 95) on div#start>button
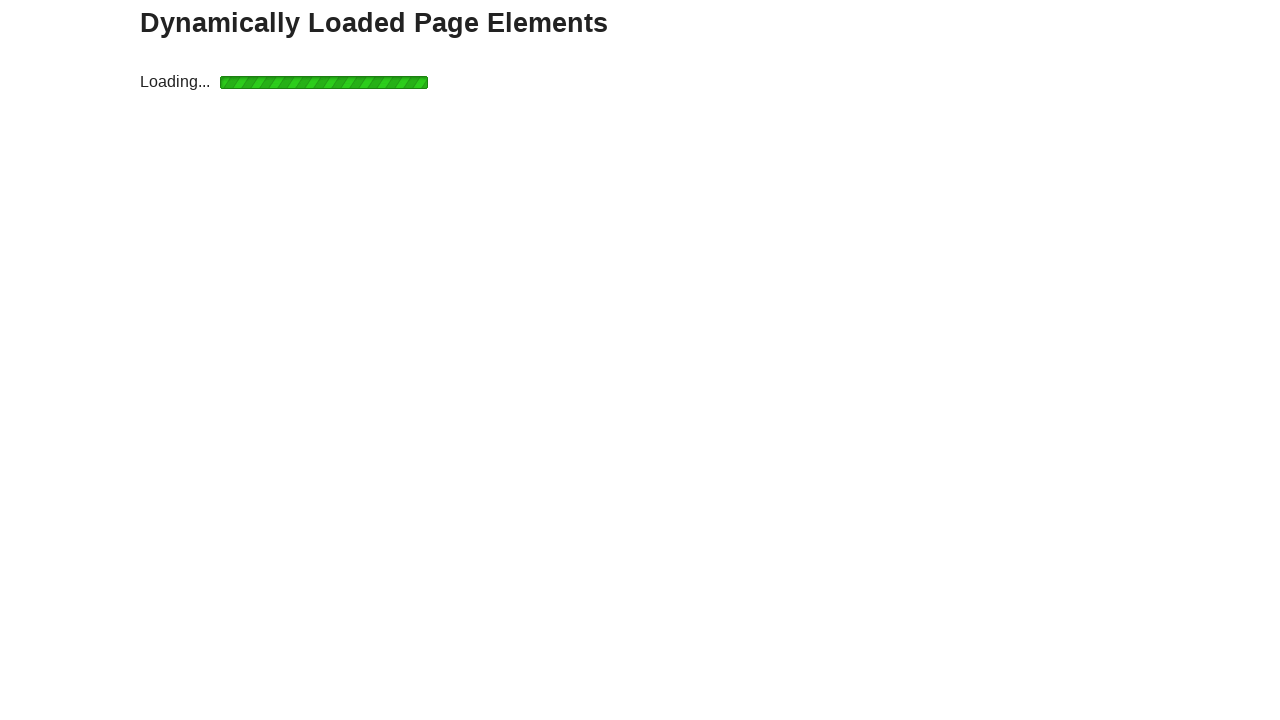

Waited for 'Hello World!' text to become visible
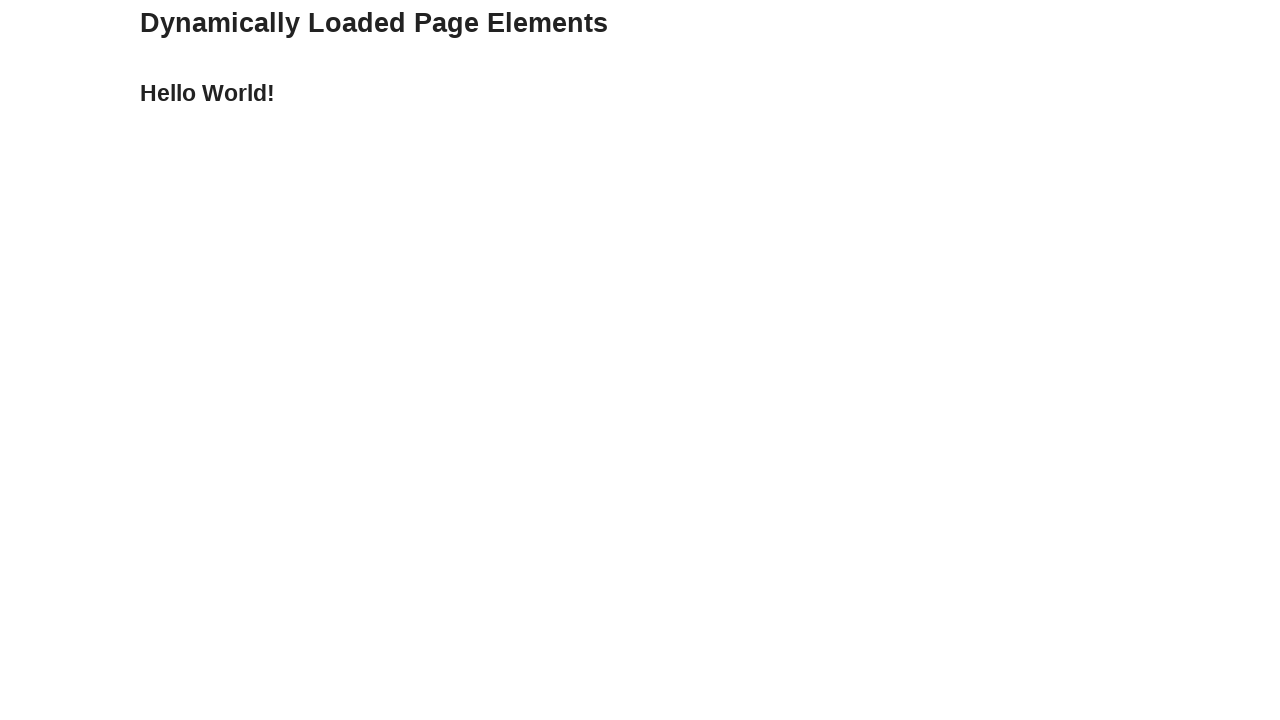

Verified that the text content is 'Hello World!'
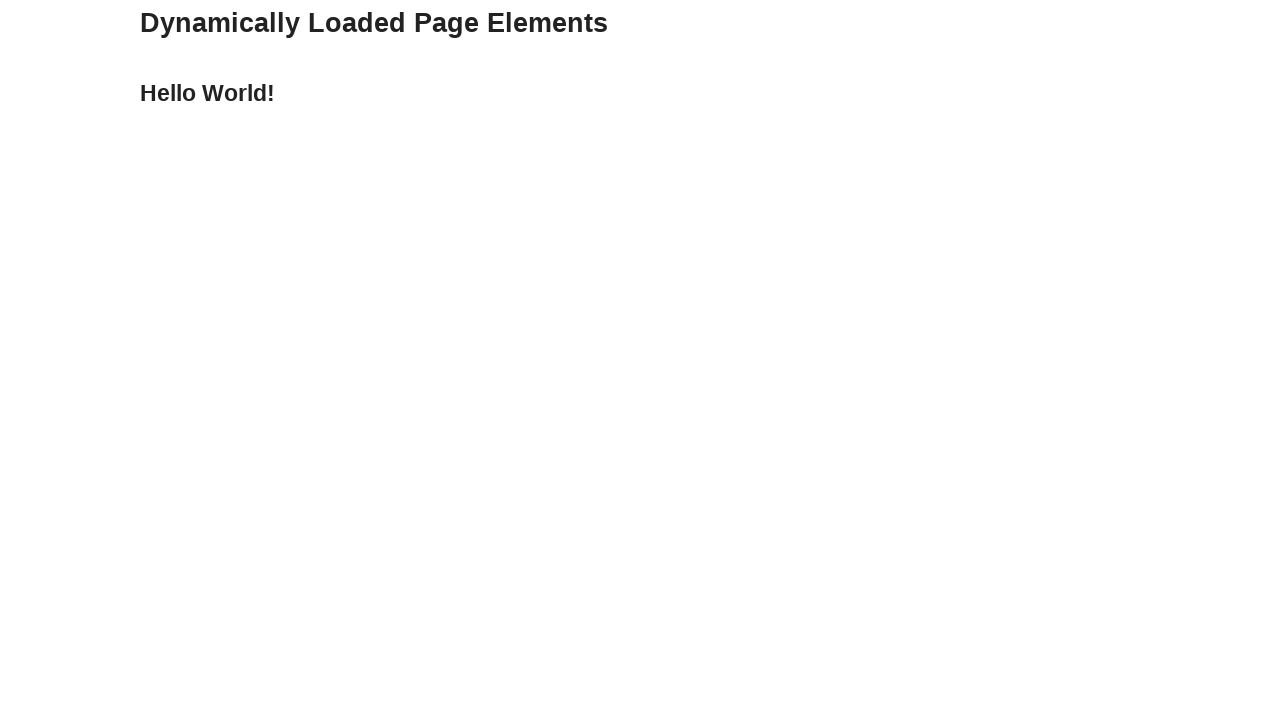

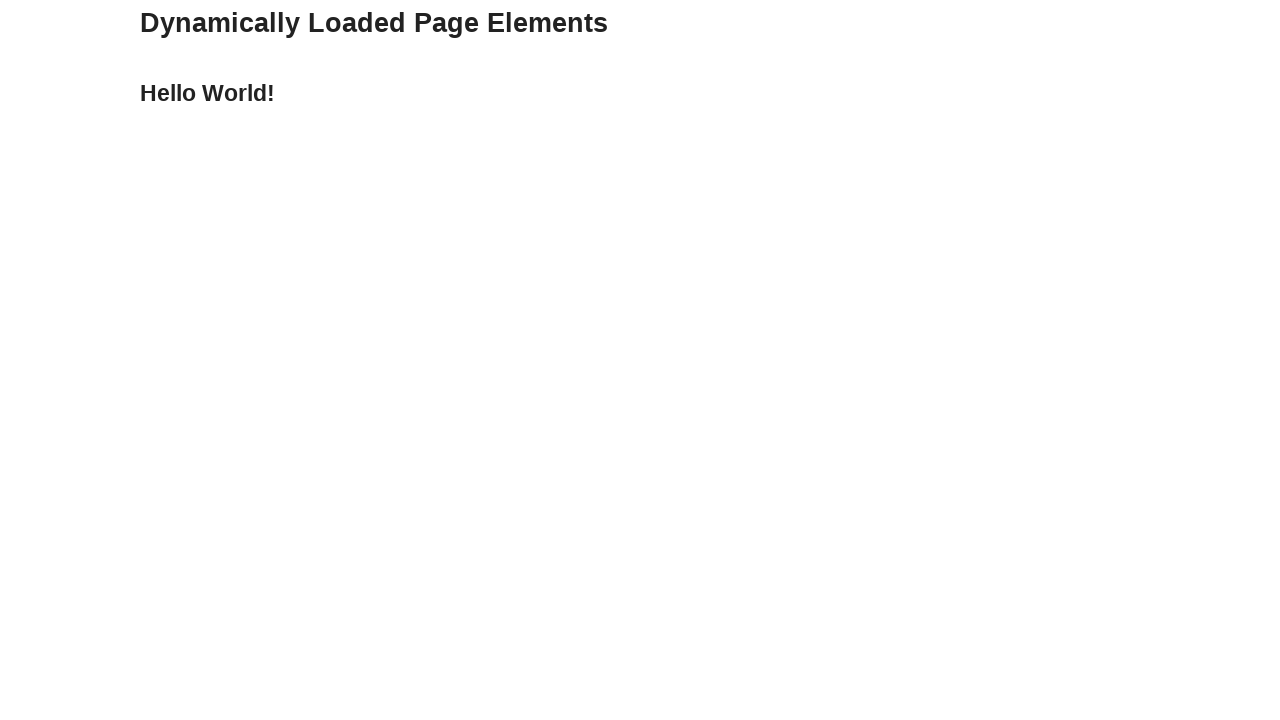